Tests the autocomplete/auto-suggestive dropdown functionality by typing a partial country name and navigating through suggestions using keyboard arrow keys

Starting URL: https://rahulshettyacademy.com/AutomationPractice/

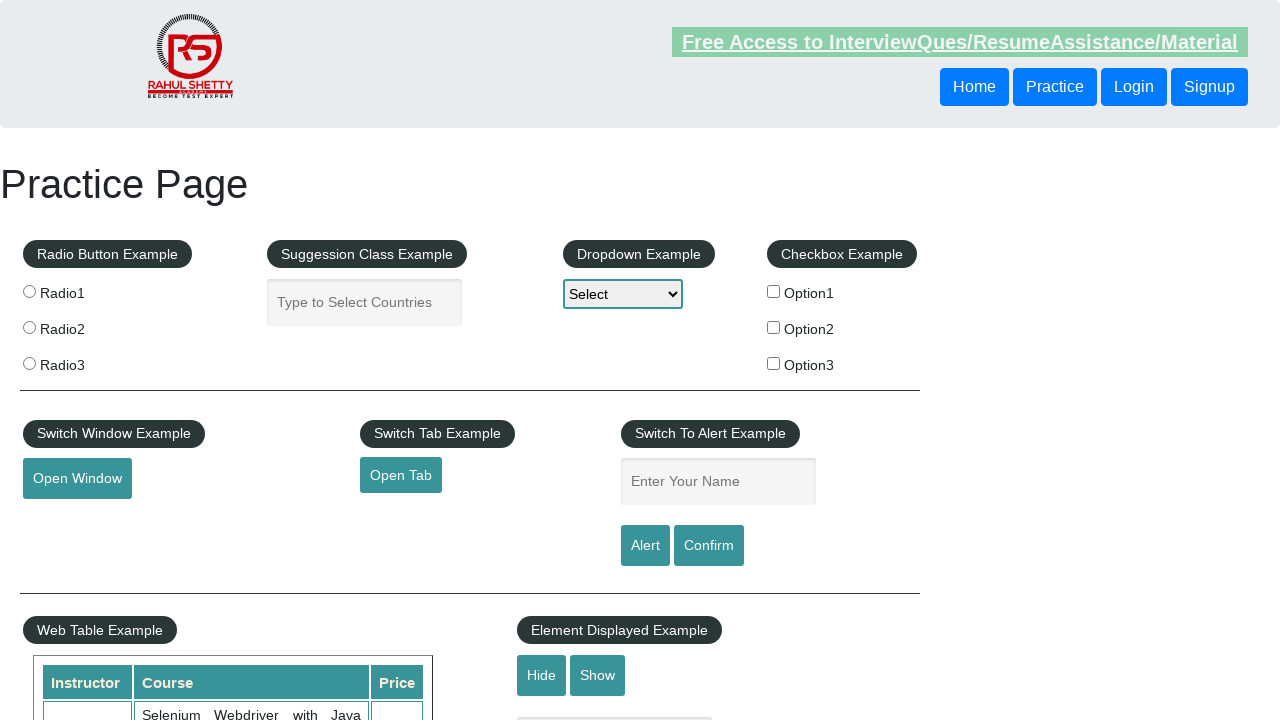

Typed 'United' in autocomplete field to trigger suggestions on #autocomplete
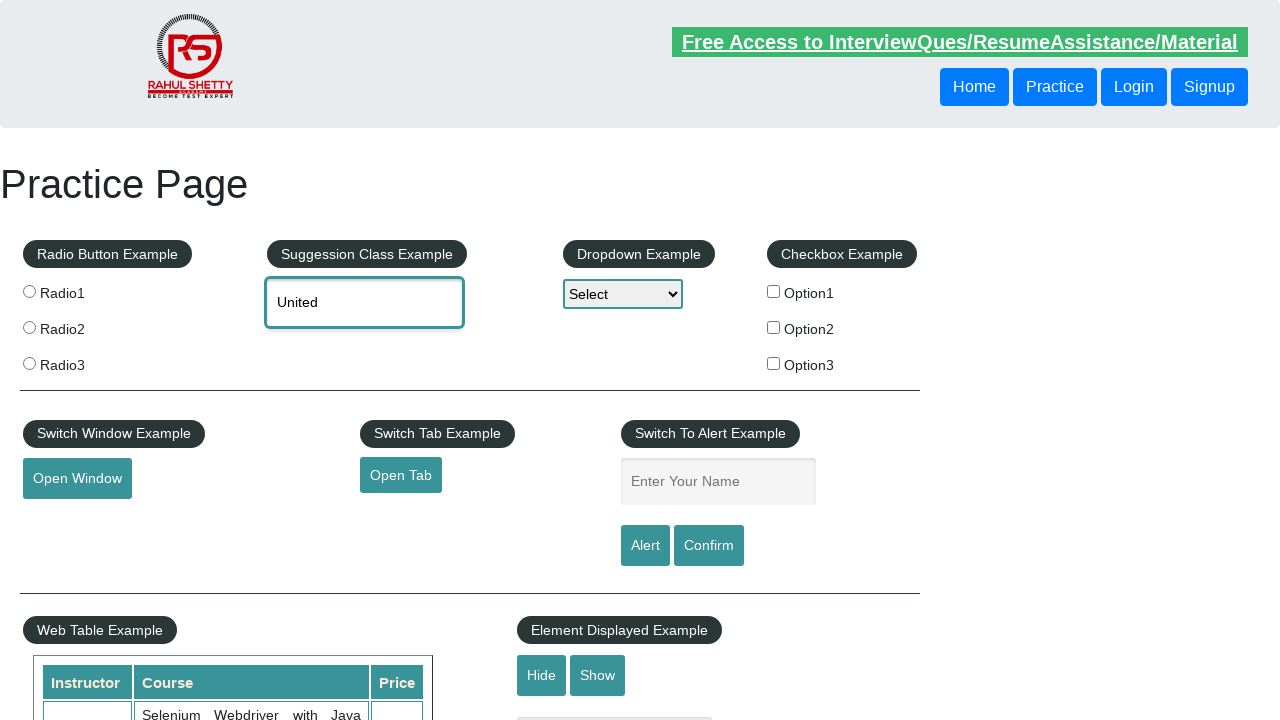

Waited 2 seconds for autocomplete suggestions to appear
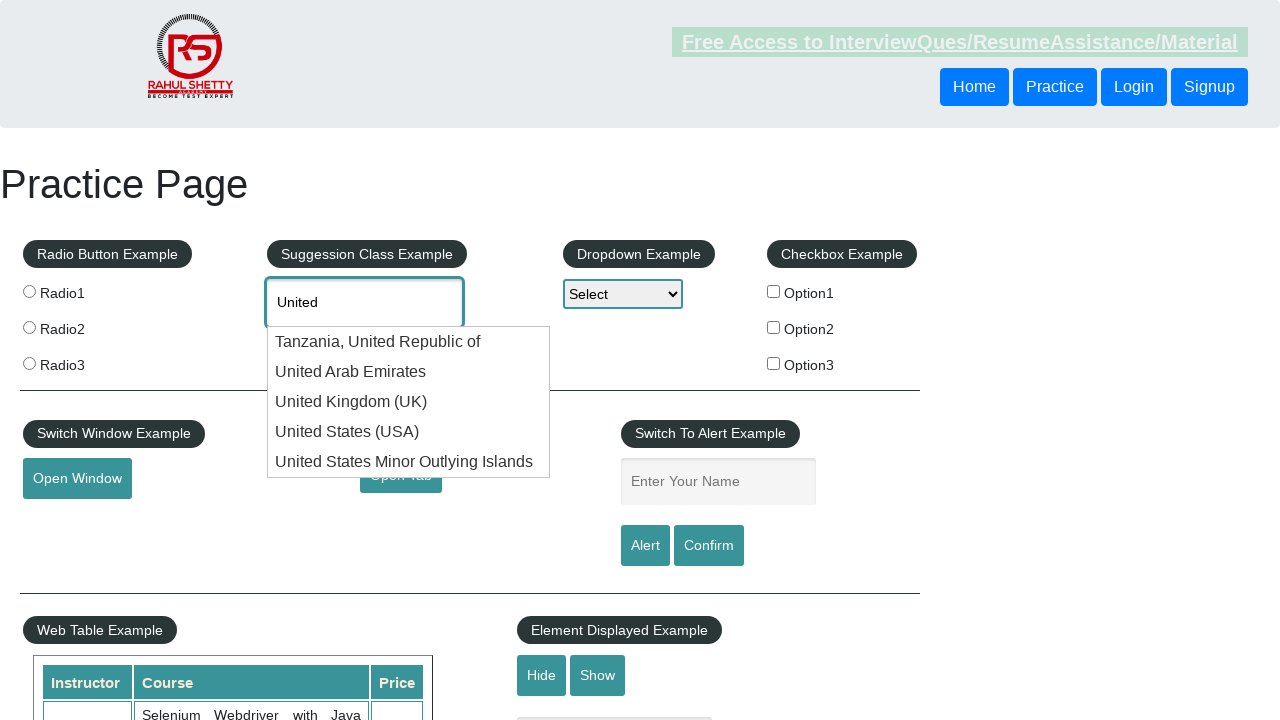

Pressed ArrowDown key to navigate to first suggestion on #autocomplete
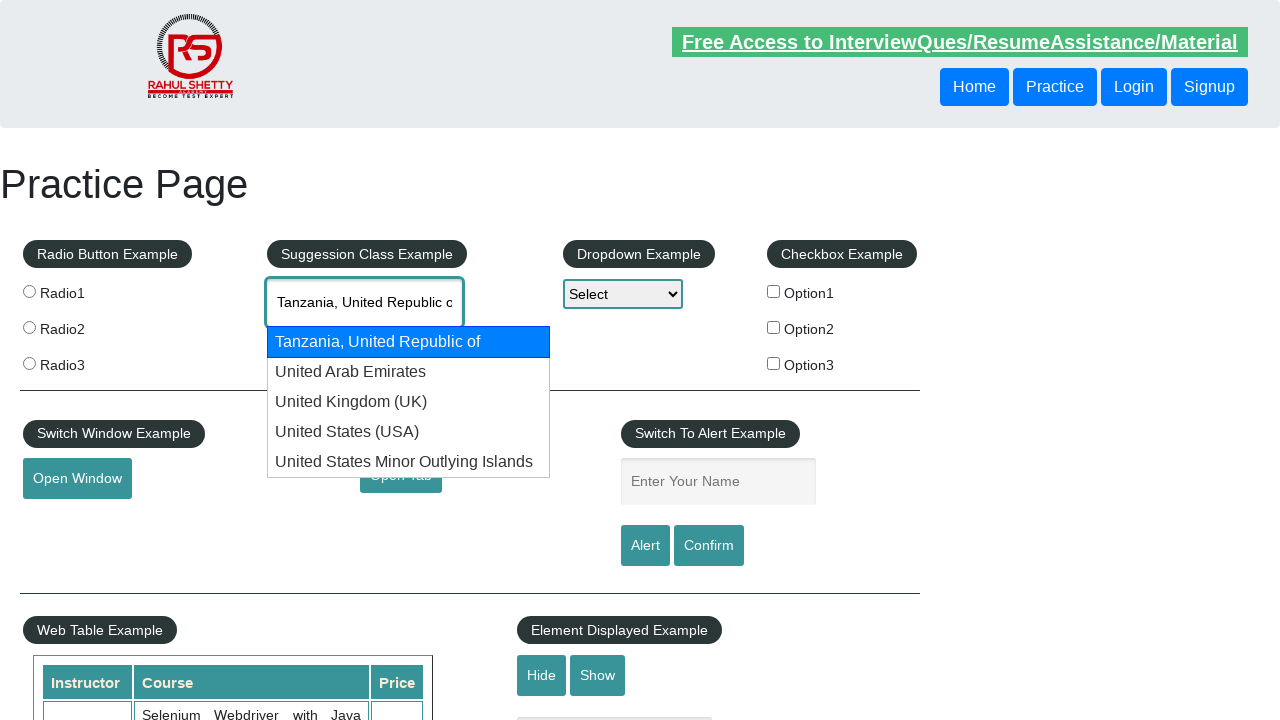

Pressed ArrowDown key to navigate to second suggestion on #autocomplete
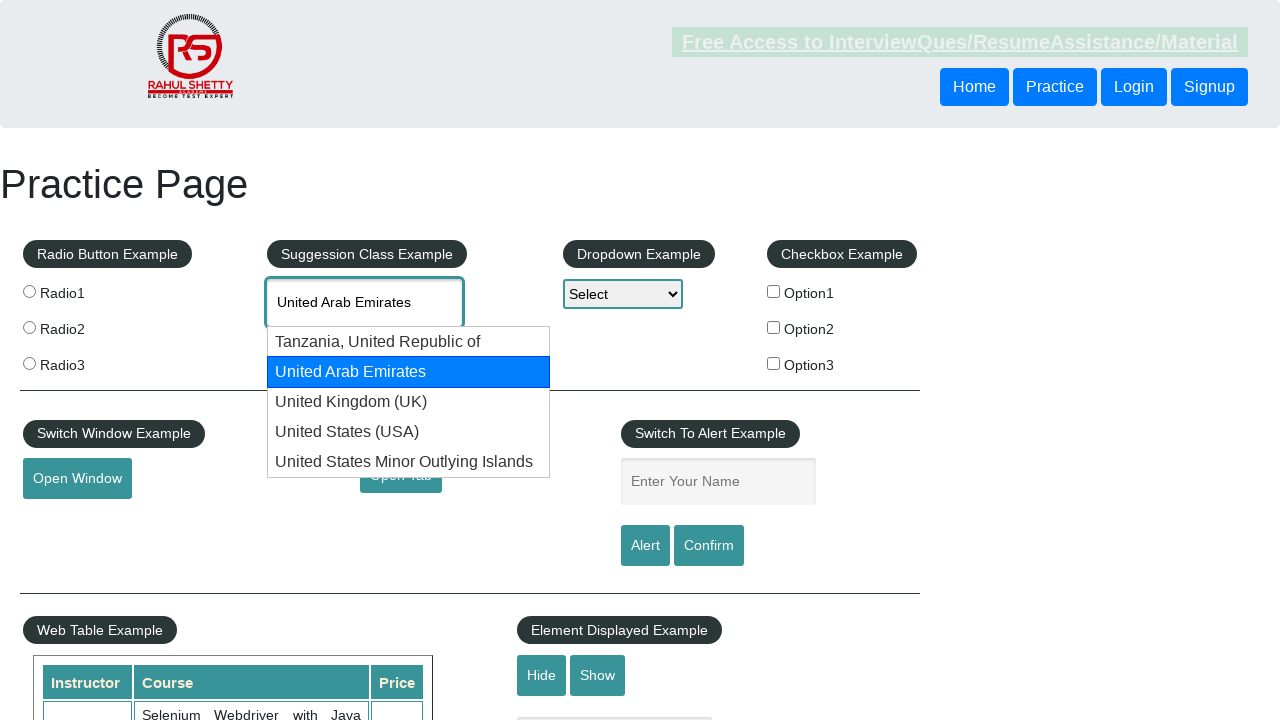

Pressed ArrowDown key to navigate to third suggestion on #autocomplete
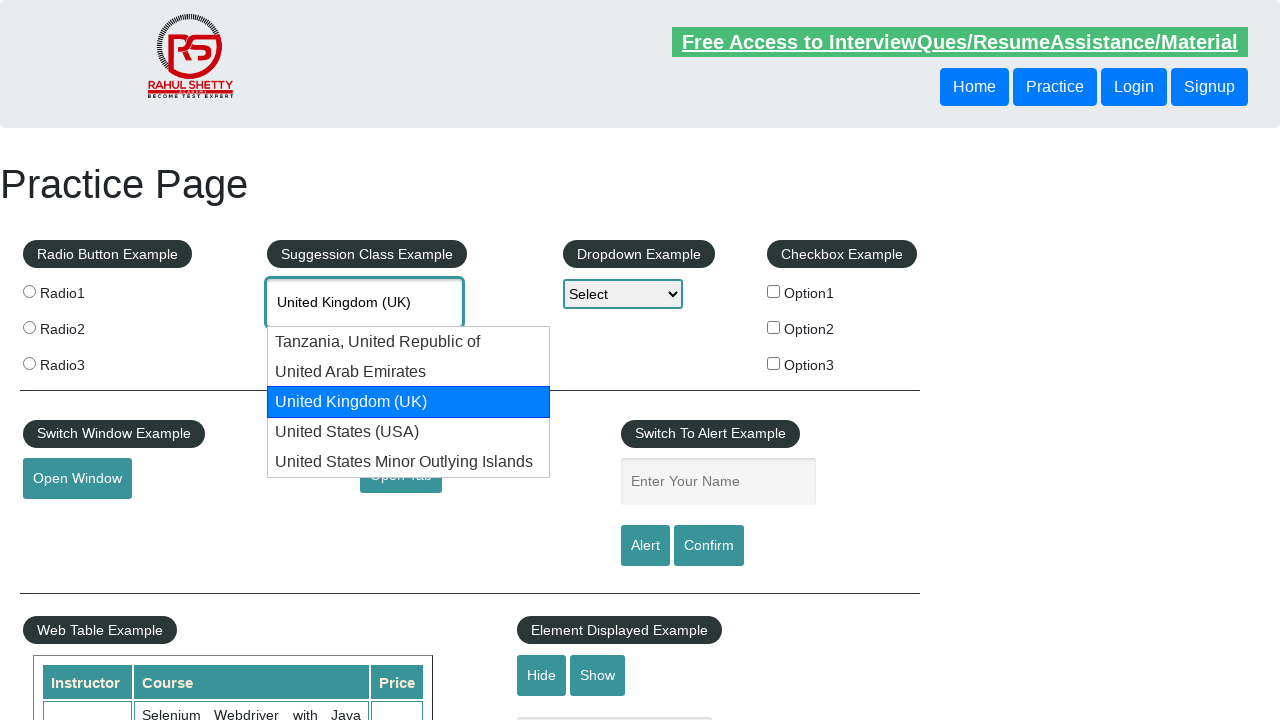

Pressed ArrowDown key to navigate to fourth suggestion on #autocomplete
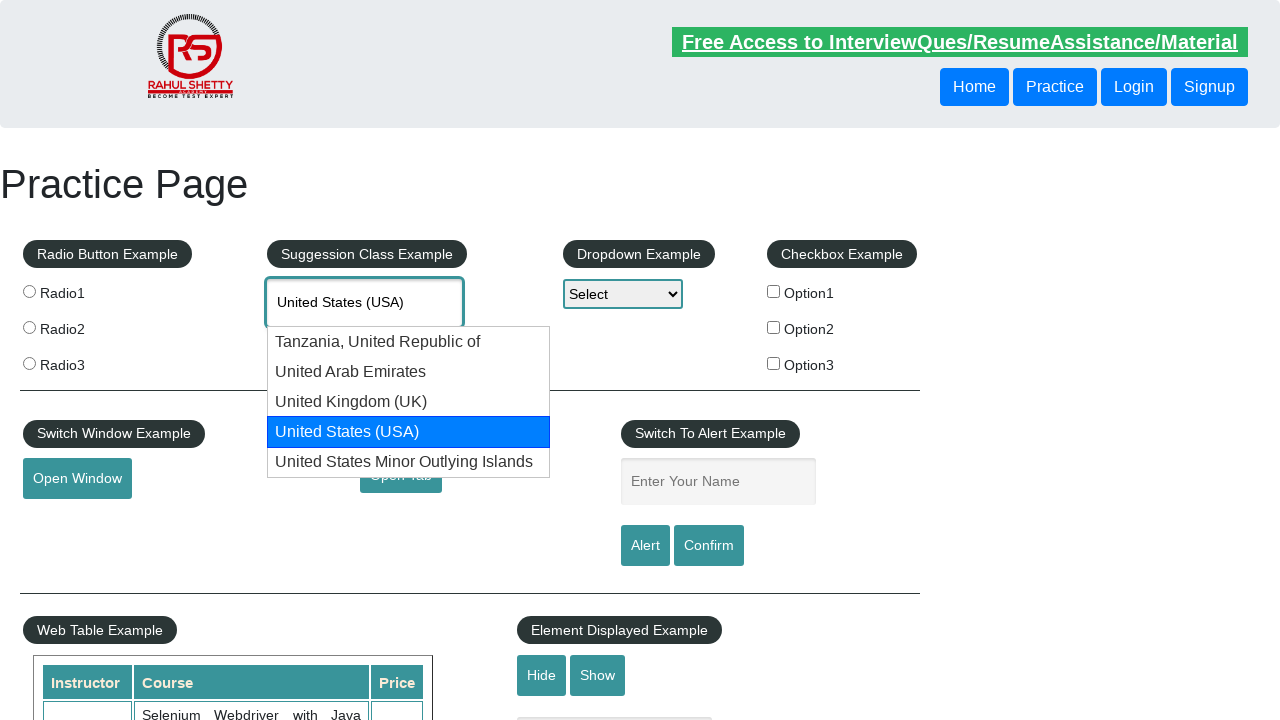

Retrieved selected value from autocomplete field: 'None'
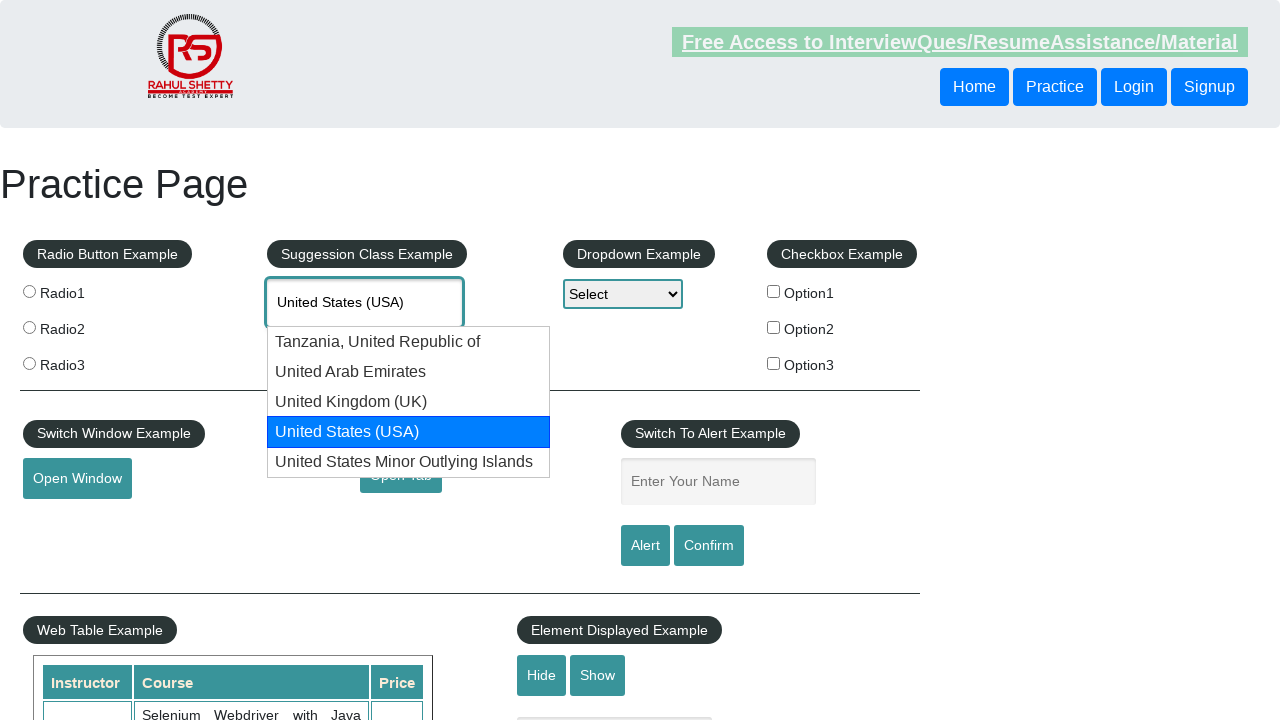

Printed selected value to console: None
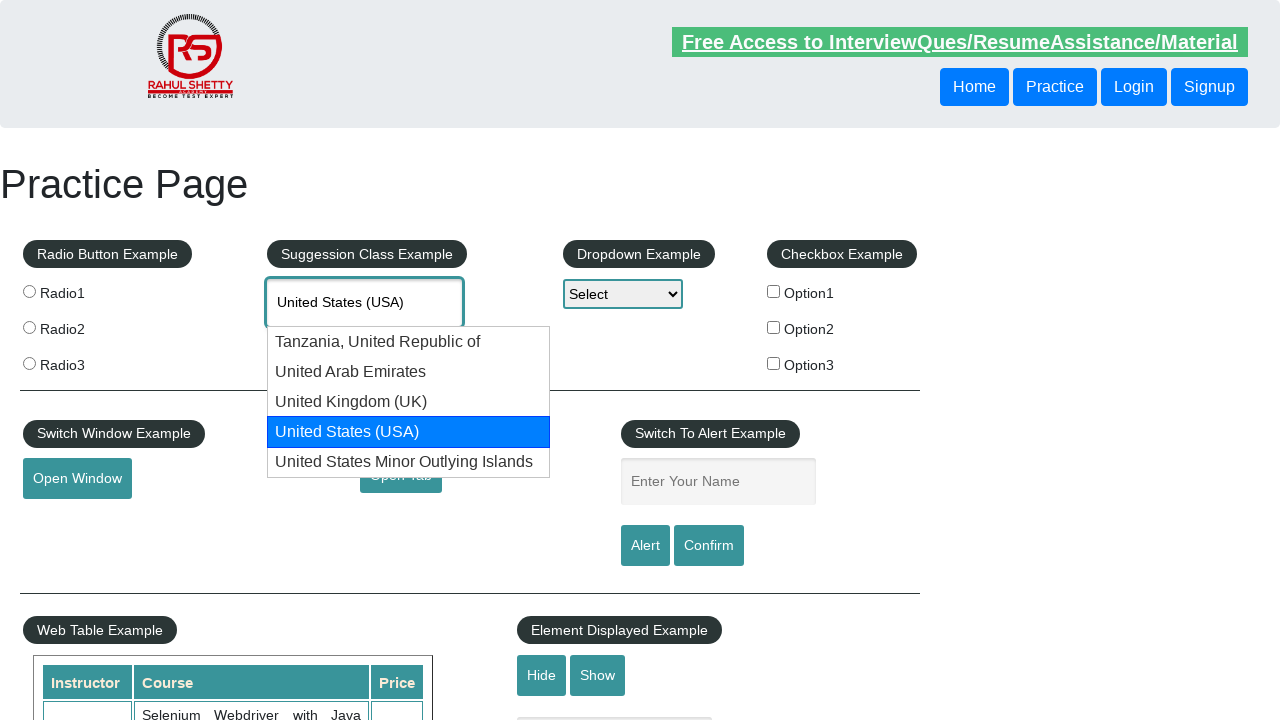

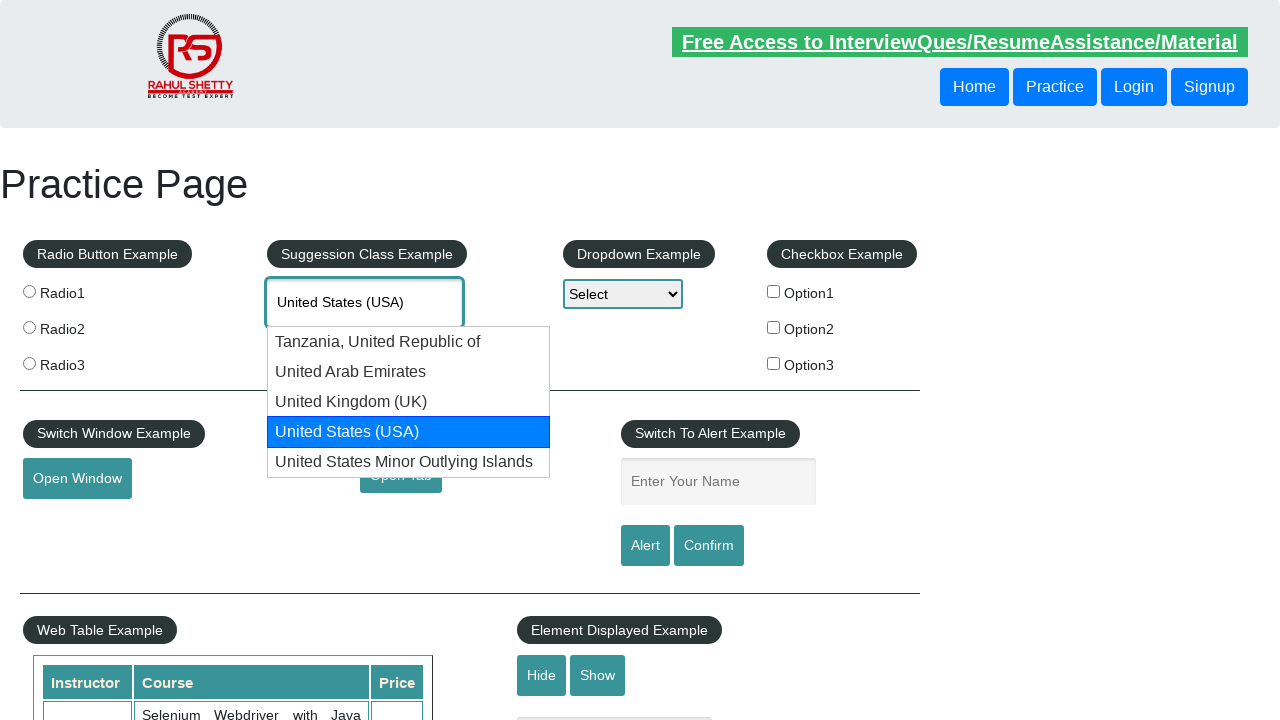